Tests Bootstrap dropdown functionality by clicking the dropdown button and selecting an option from the dropdown menu

Starting URL: https://getbootstrap.com/docs/4.5/components/dropdowns/

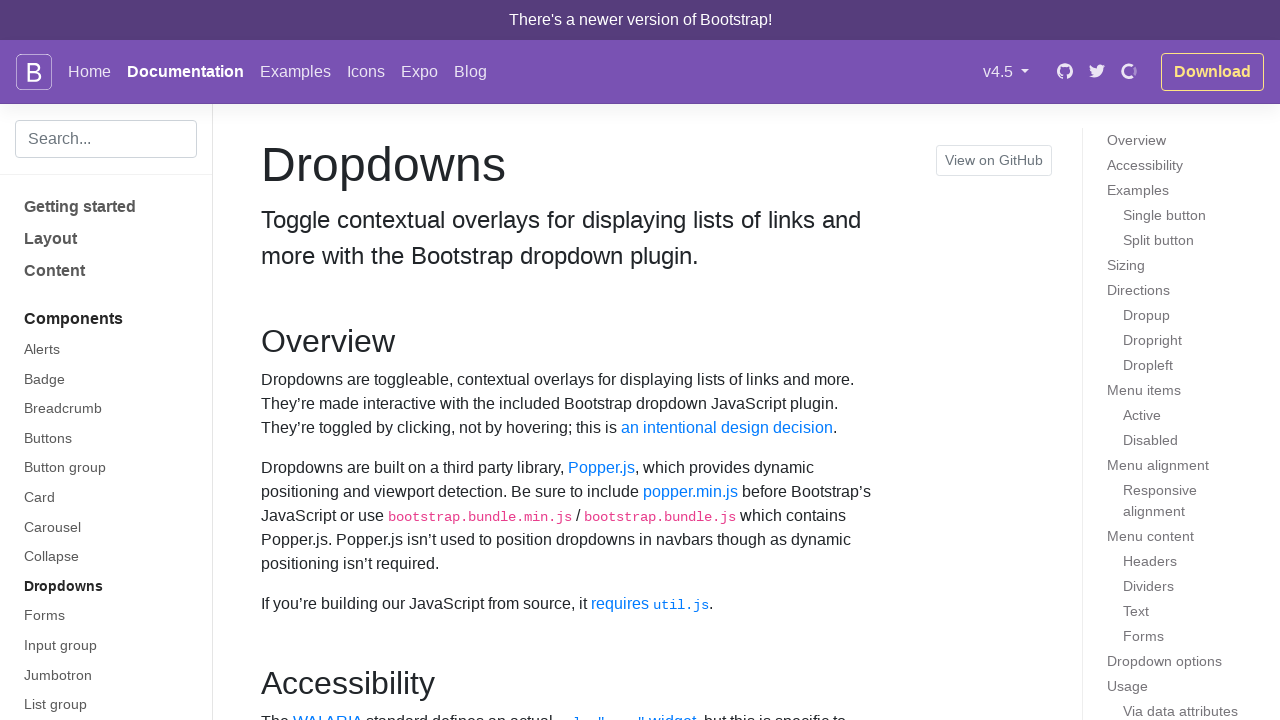

Clicked dropdown button to open the menu at (361, 360) on #dropdownMenuLink
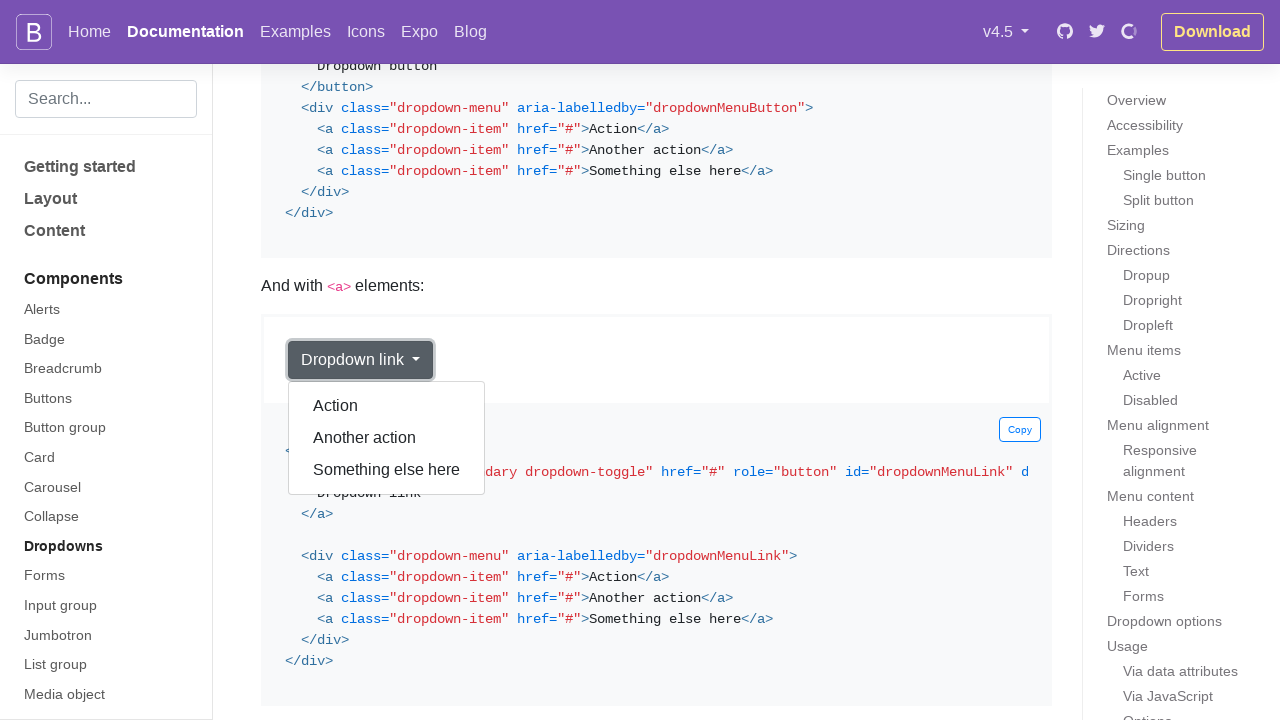

Dropdown menu became visible
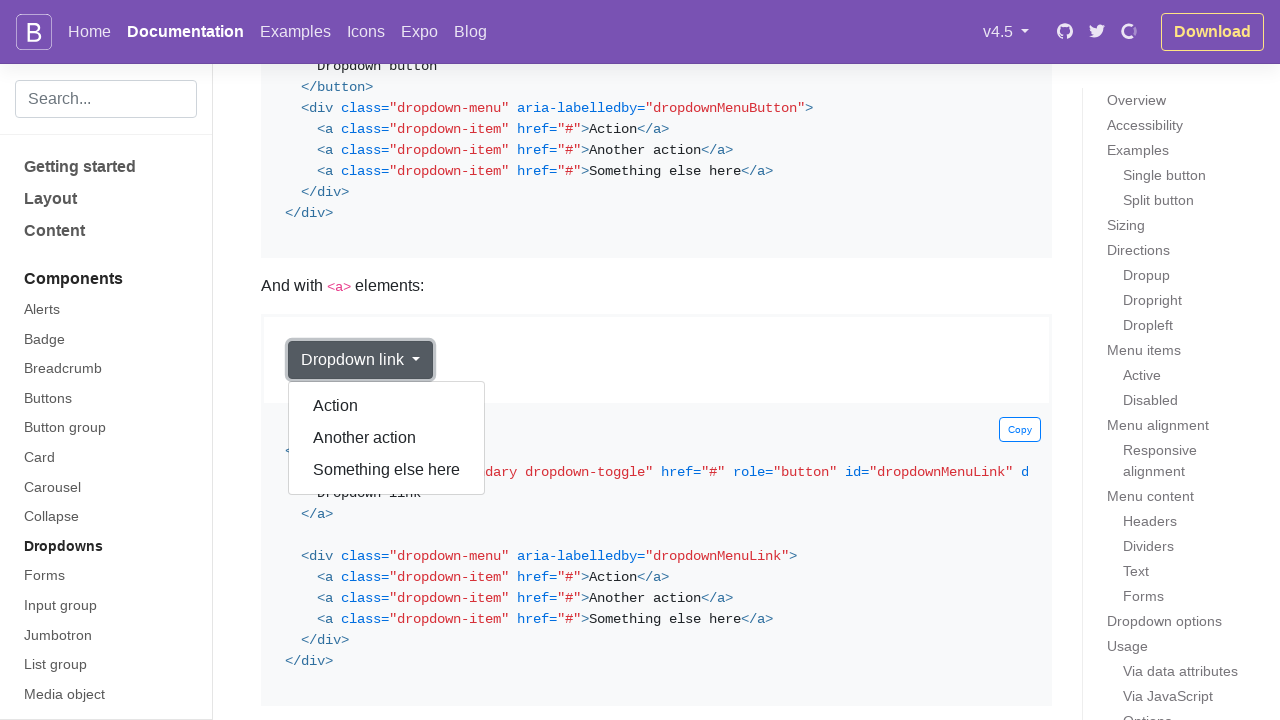

Retrieved all dropdown menu options
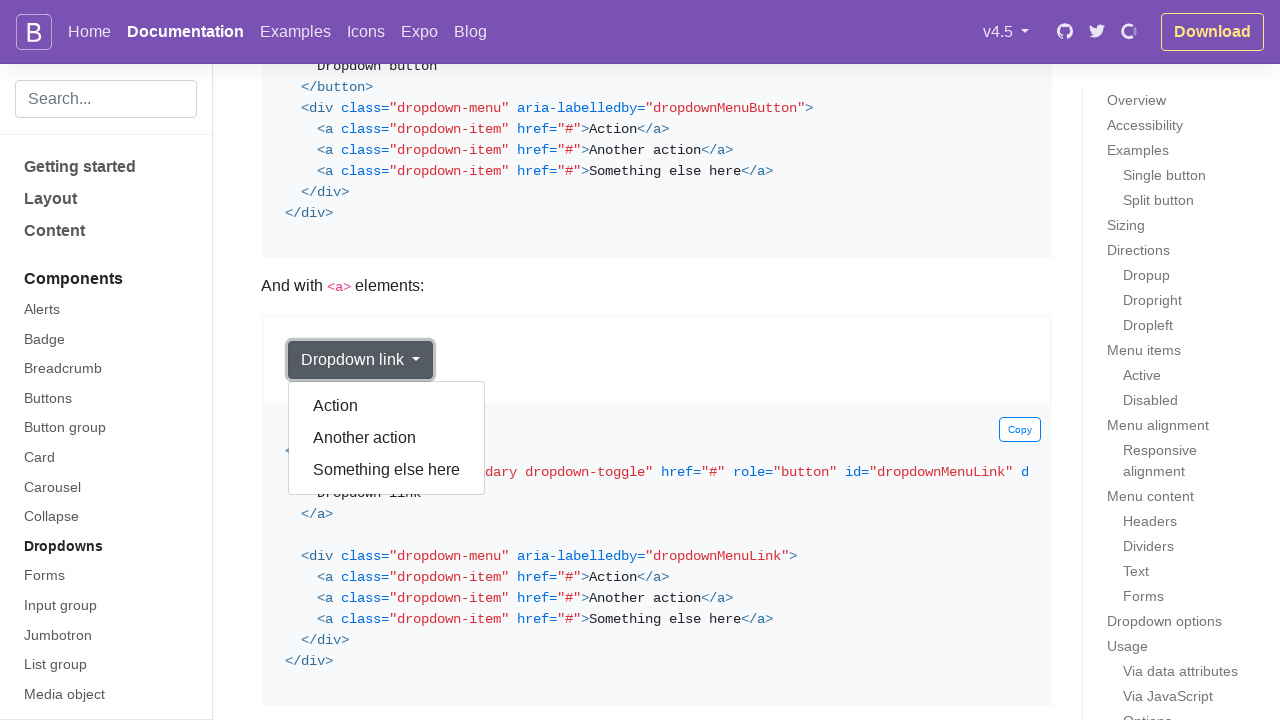

Clicked 'Something else here' option from dropdown menu at (387, 470) on div[aria-labelledby='dropdownMenuLink'] a >> nth=2
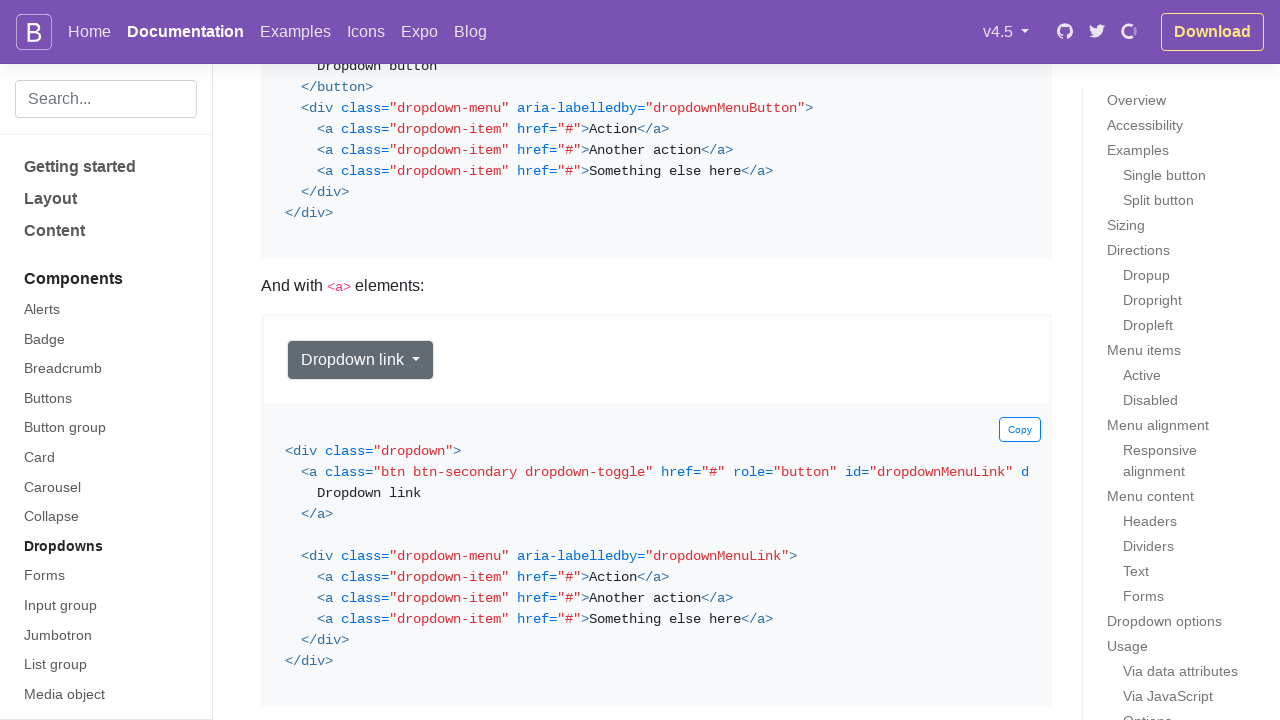

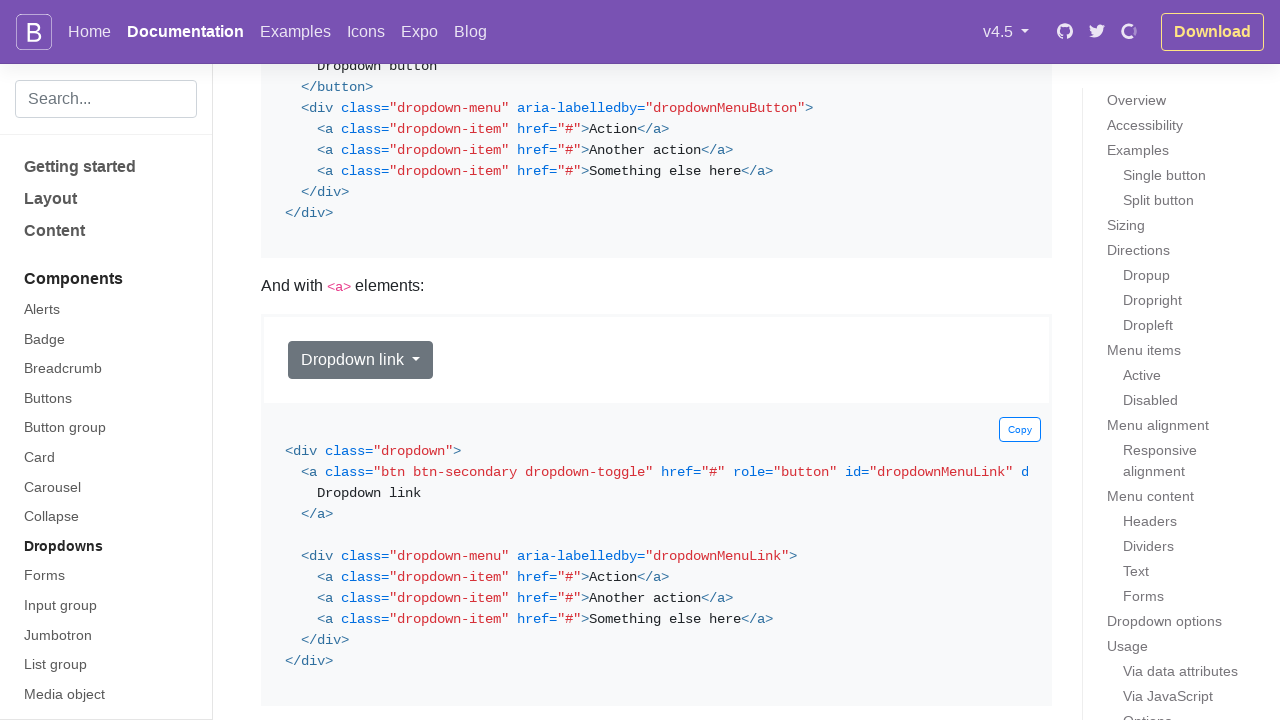